Tests the Elements text box functionality by filling out a form with name, email, and address fields and submitting it

Starting URL: https://demoqa.com/

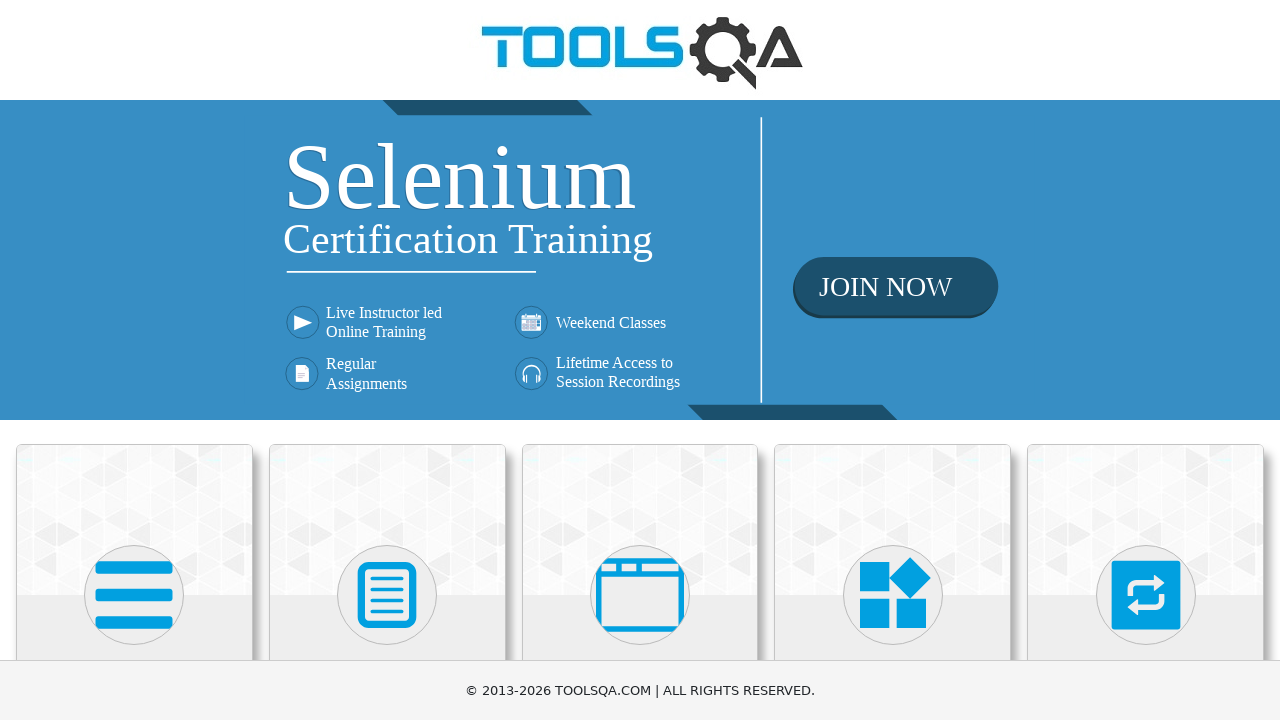

Clicked on Elements card at (134, 360) on xpath=//h5[text()='Elements']
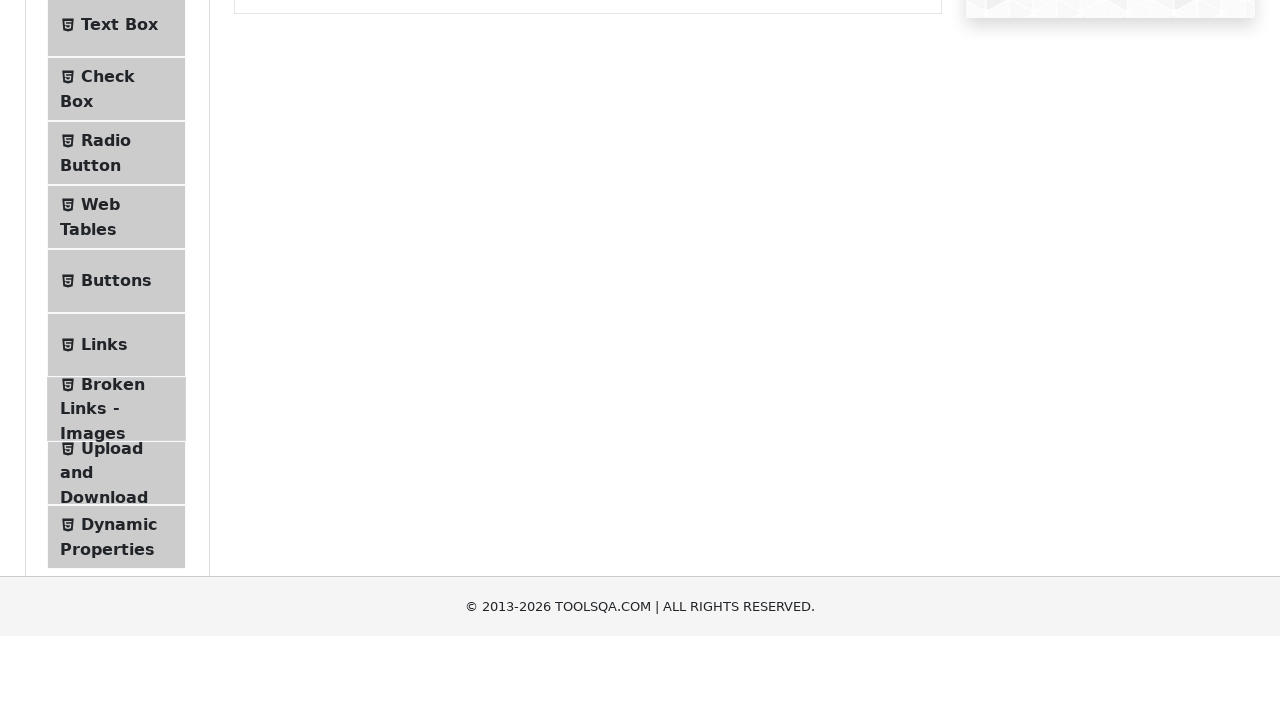

Clicked on Text Box menu item at (116, 261) on #item-0
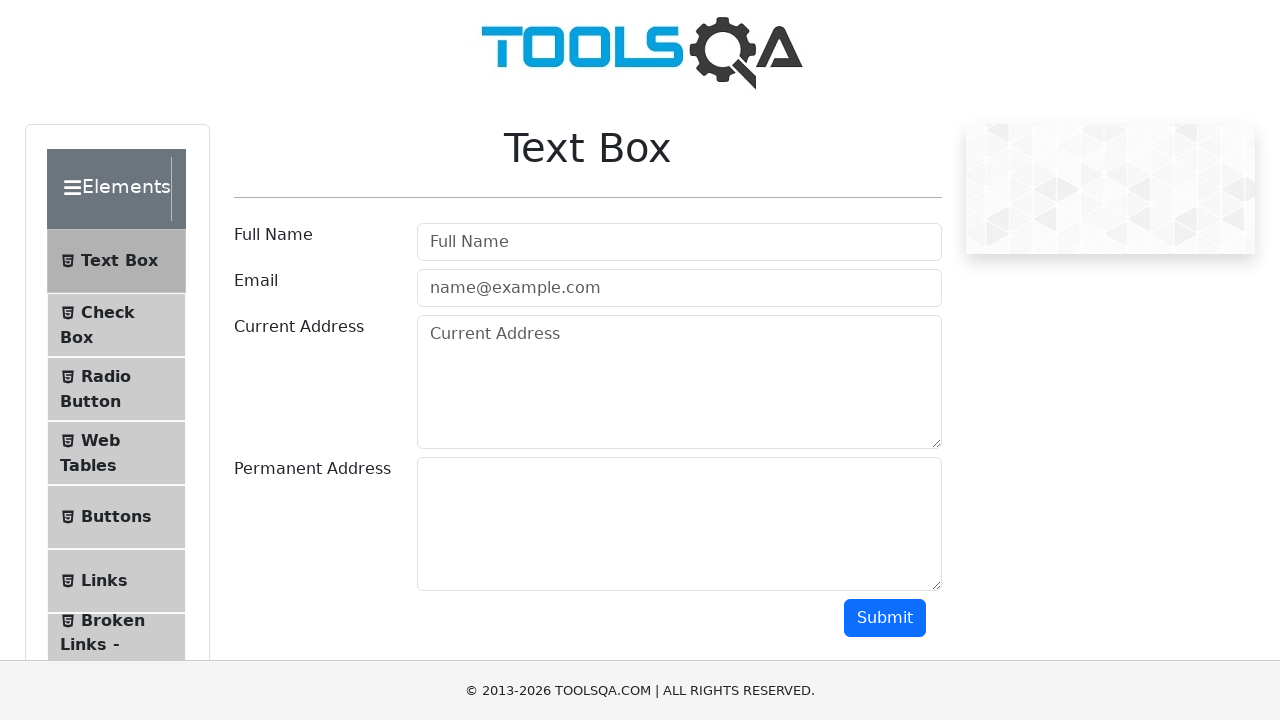

Filled in name field with 'Maksim' on #userName
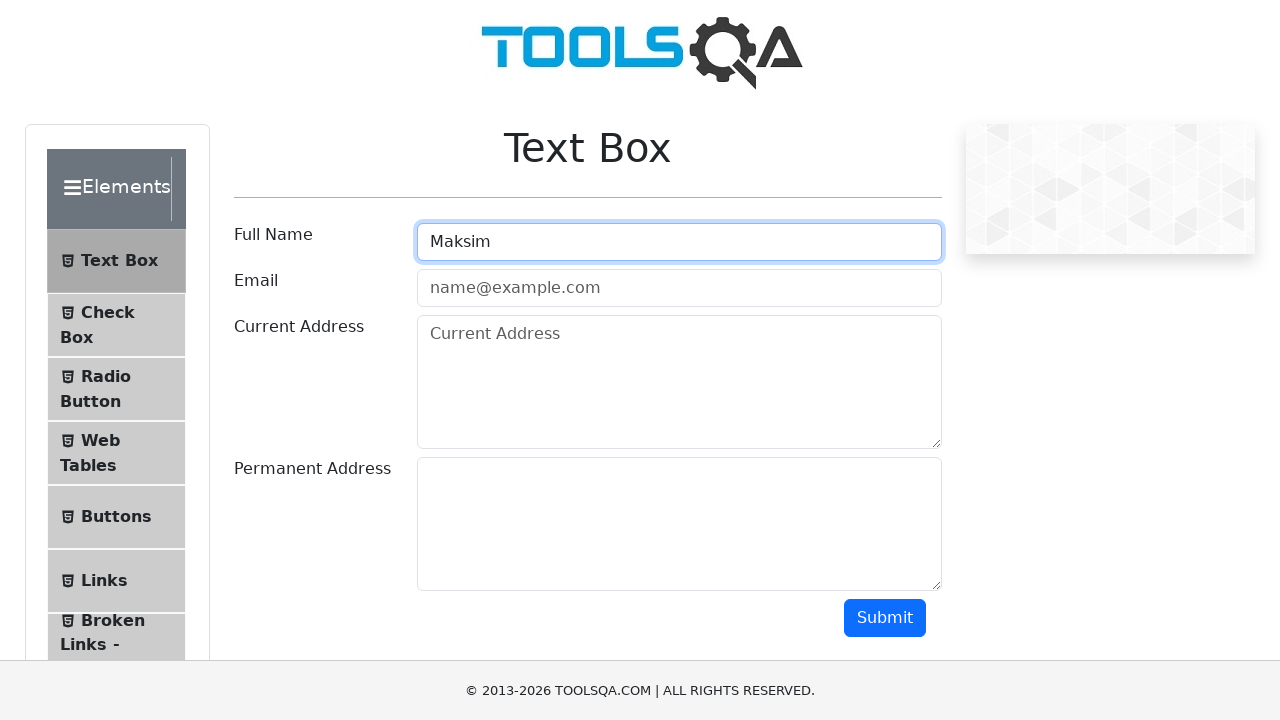

Filled in email field with 'test@test.com' on #userEmail
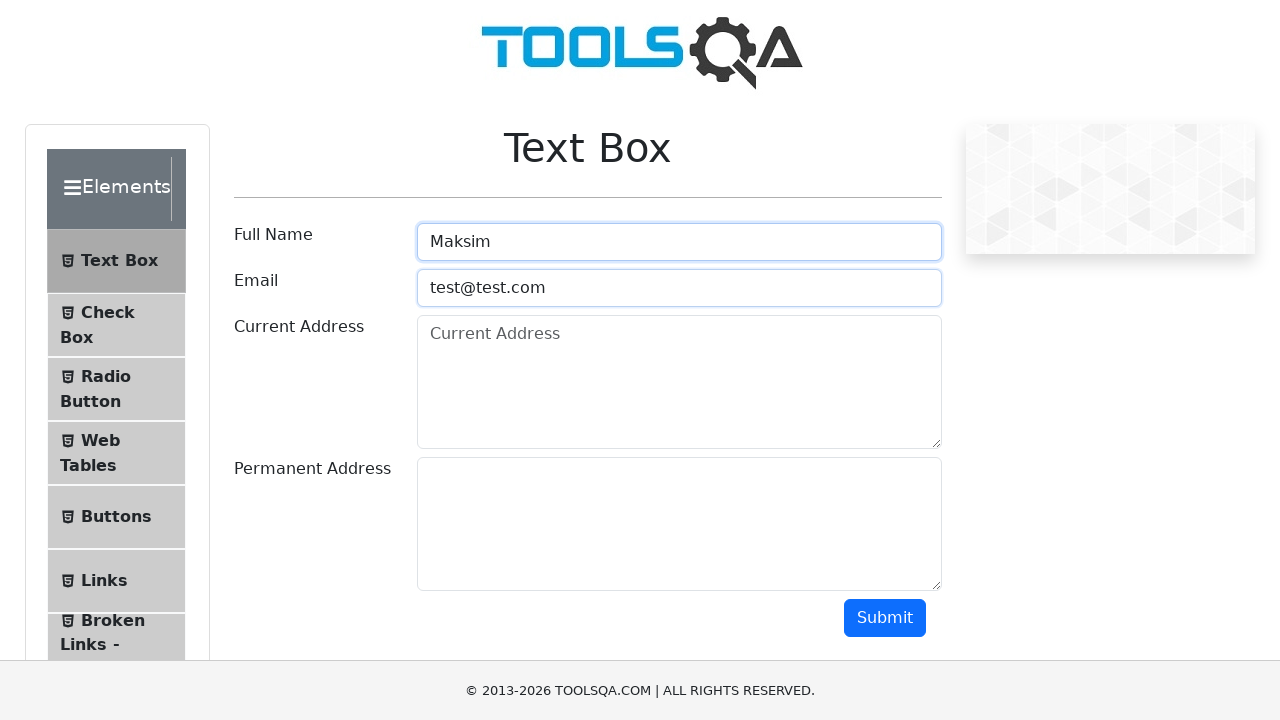

Filled in address field with 'Sankt-Peterburg' on #currentAddress
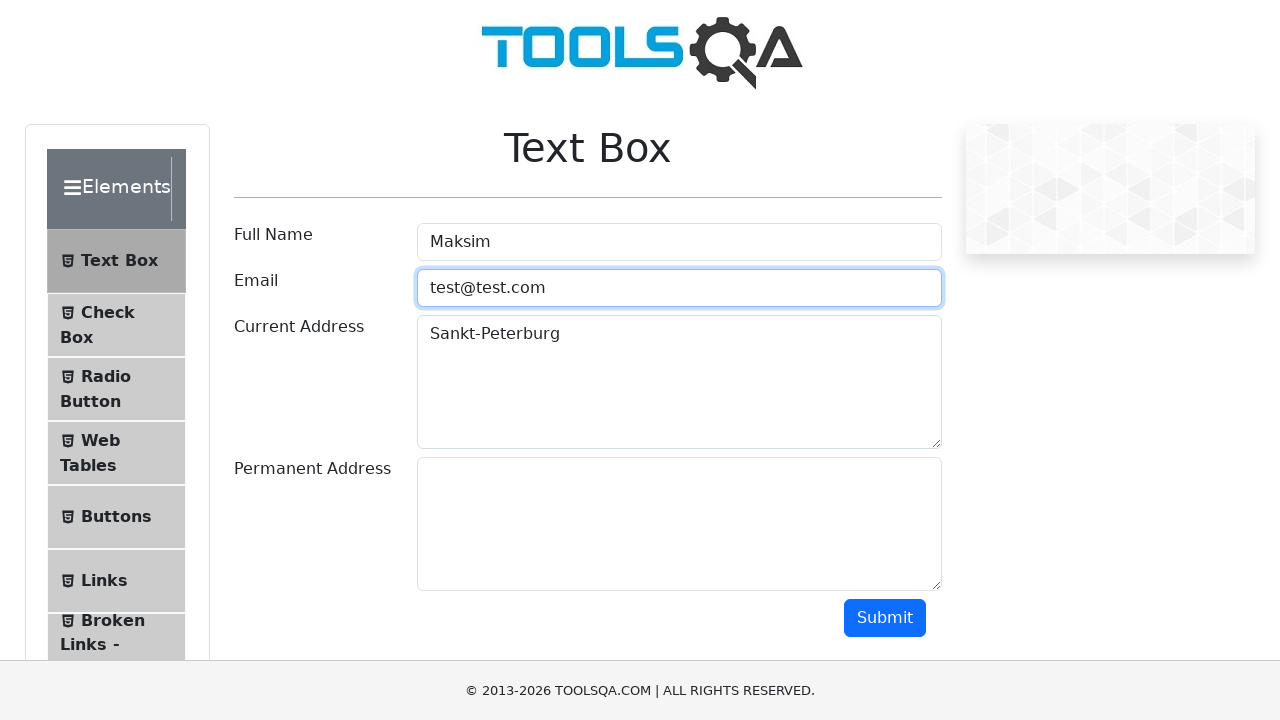

Clicked submit button to submit the form at (885, 618) on #submit
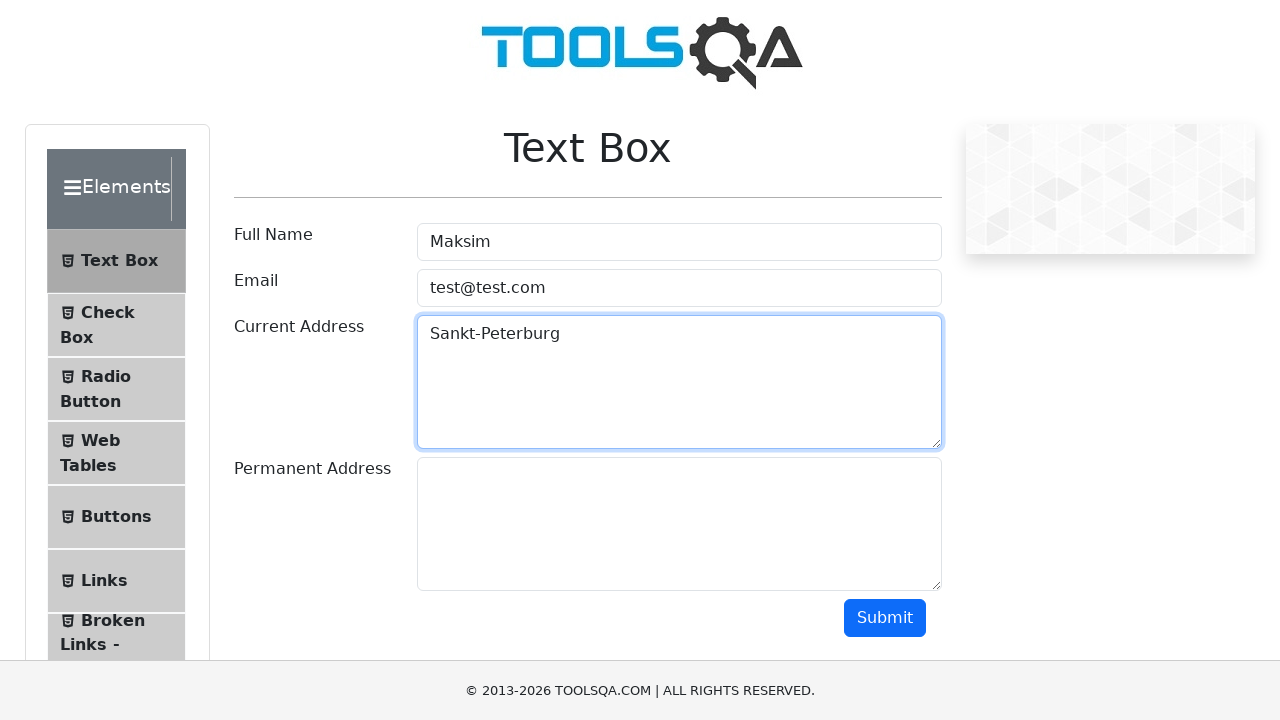

Results appeared after form submission
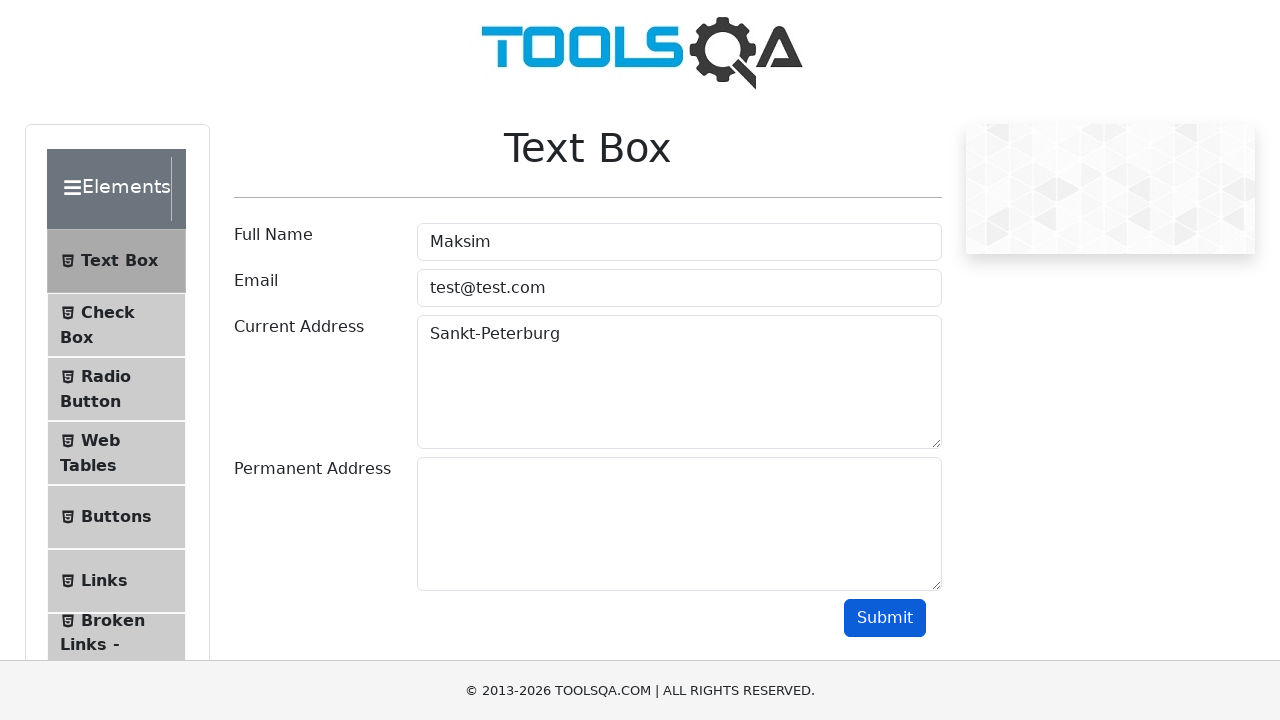

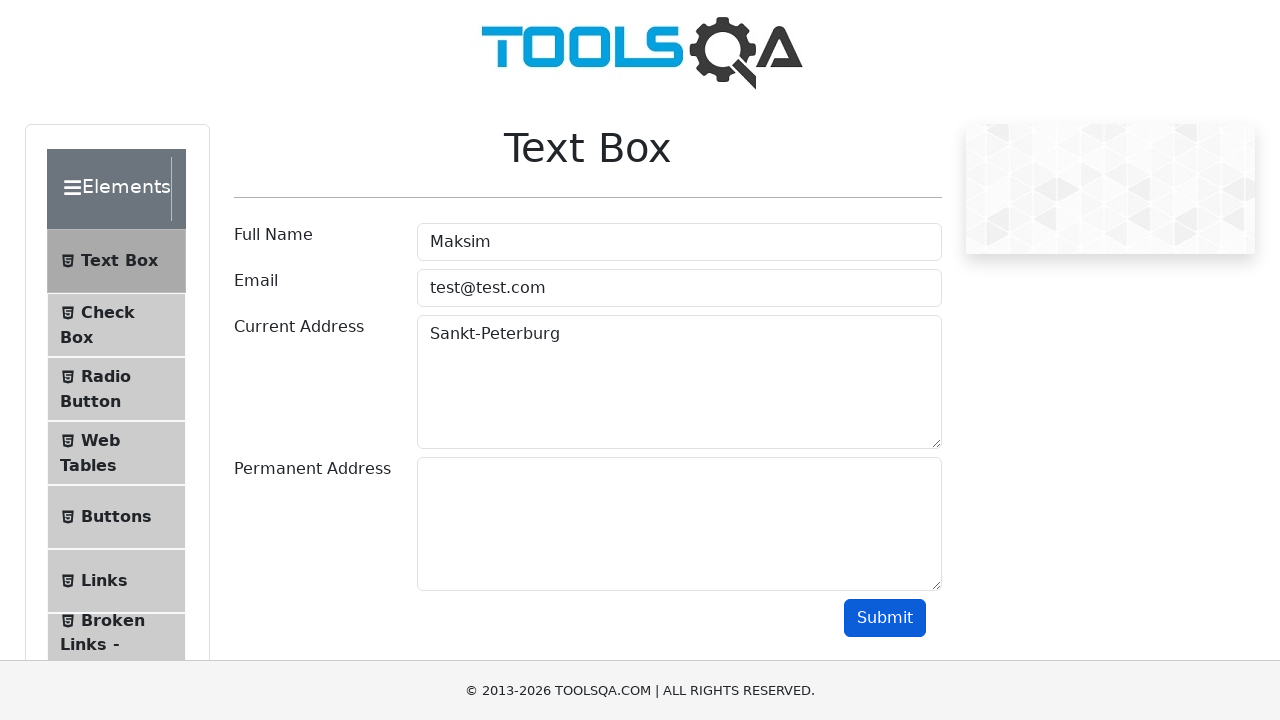